Tests that entered text is trimmed when saving edits

Starting URL: https://demo.playwright.dev/todomvc

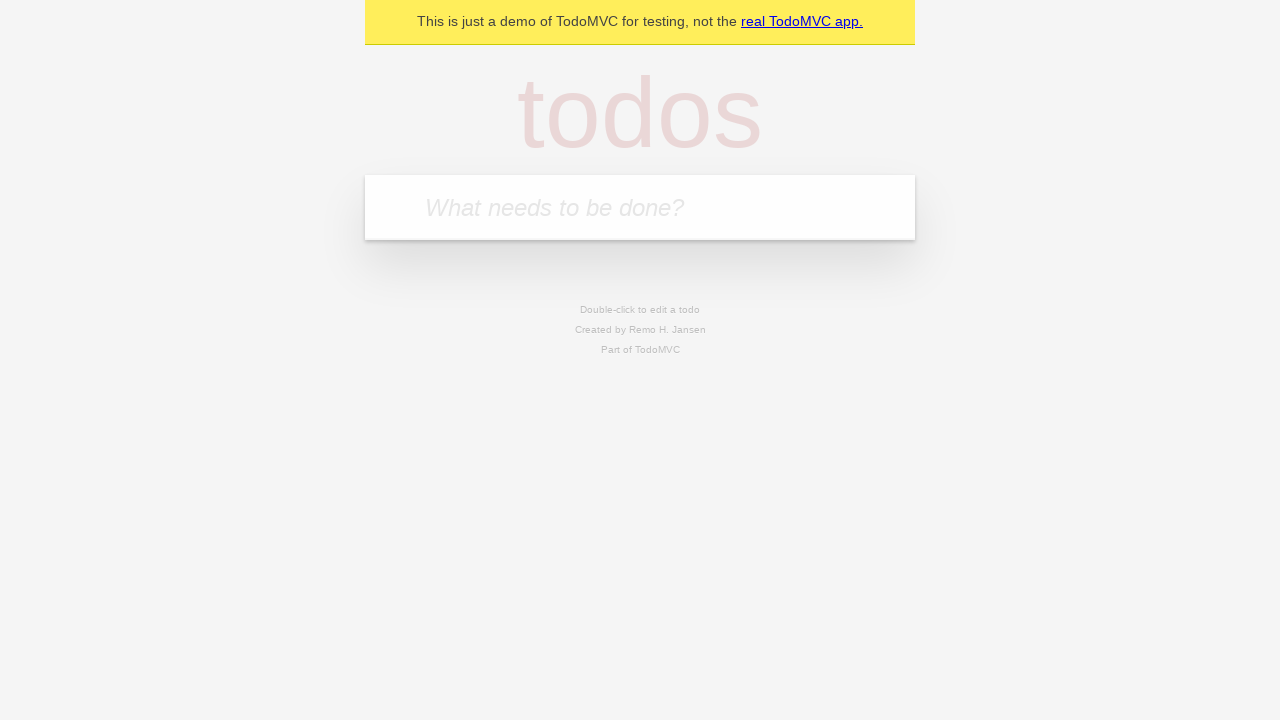

Filled new todo input with 'buy some cheese' on internal:attr=[placeholder="What needs to be done?"i]
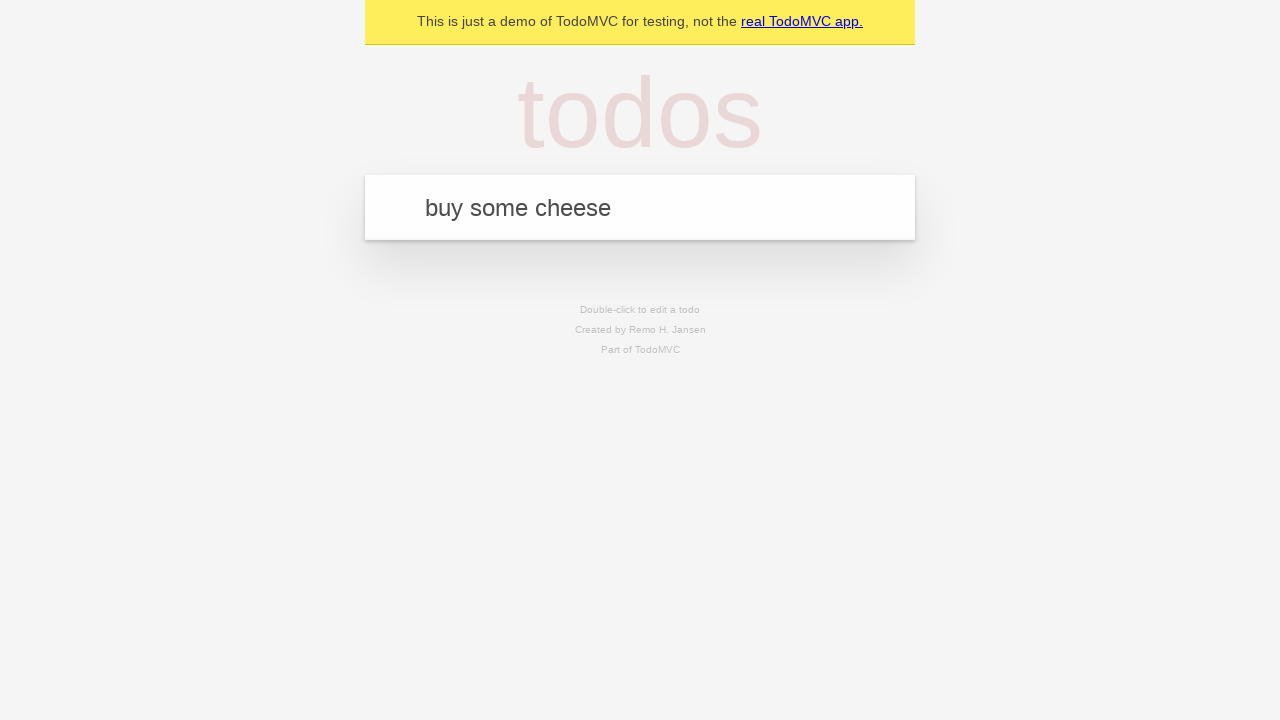

Pressed Enter to create todo 'buy some cheese' on internal:attr=[placeholder="What needs to be done?"i]
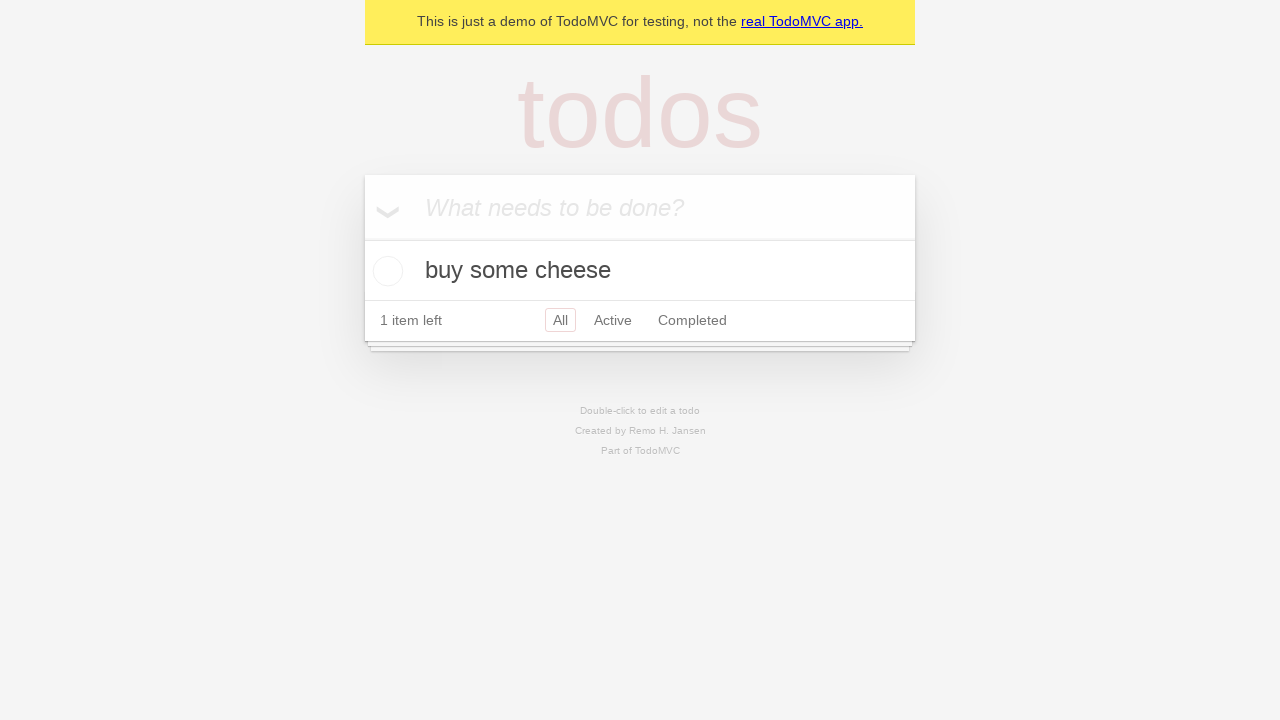

Filled new todo input with 'feed the cat' on internal:attr=[placeholder="What needs to be done?"i]
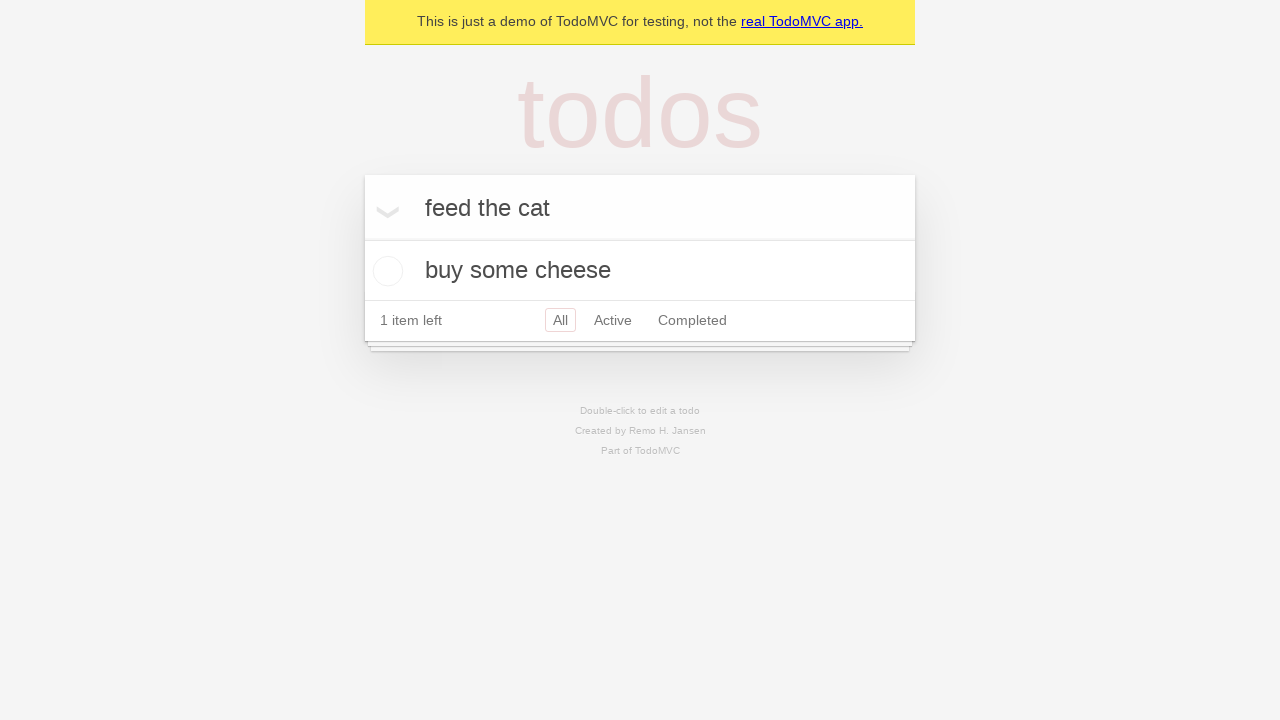

Pressed Enter to create todo 'feed the cat' on internal:attr=[placeholder="What needs to be done?"i]
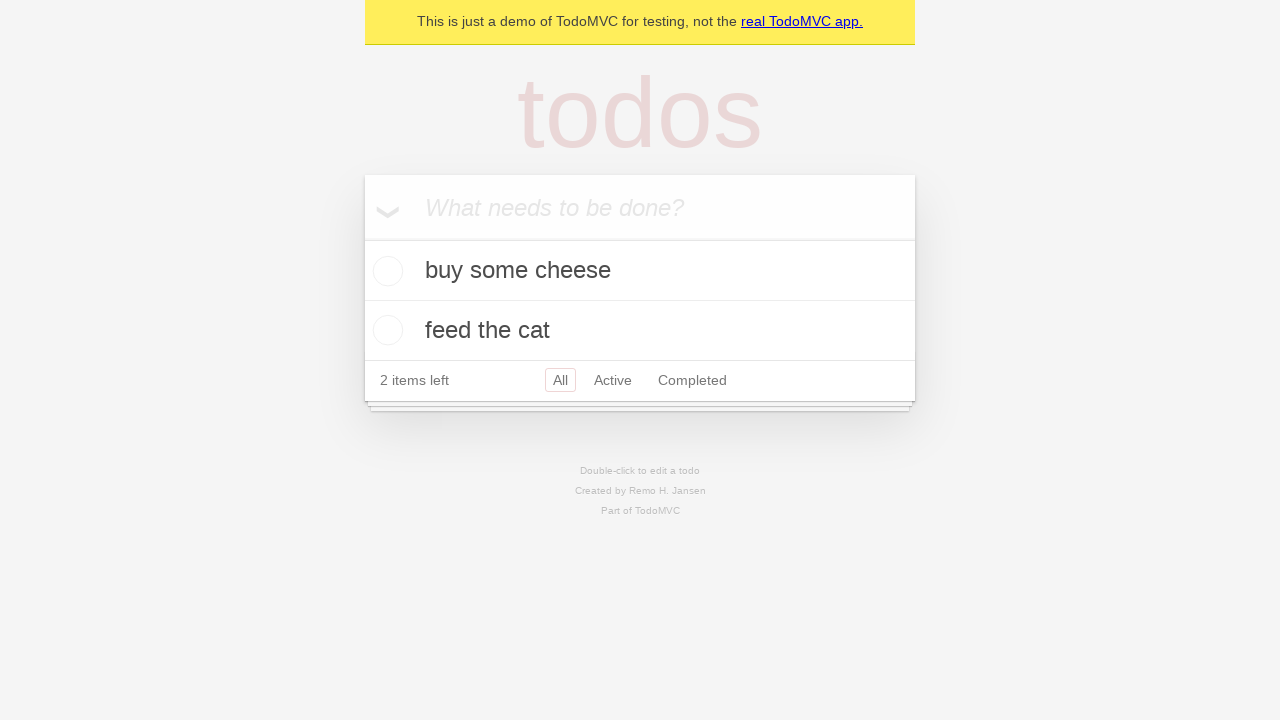

Filled new todo input with 'book a doctors appointment' on internal:attr=[placeholder="What needs to be done?"i]
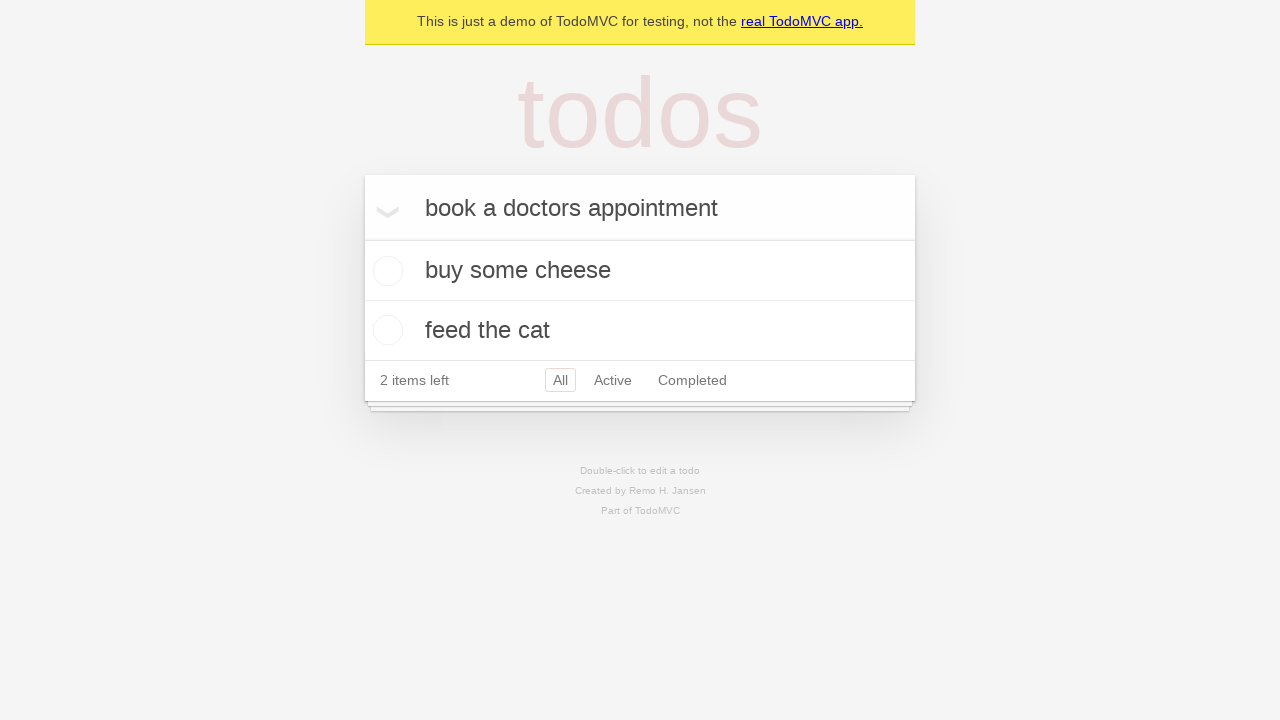

Pressed Enter to create todo 'book a doctors appointment' on internal:attr=[placeholder="What needs to be done?"i]
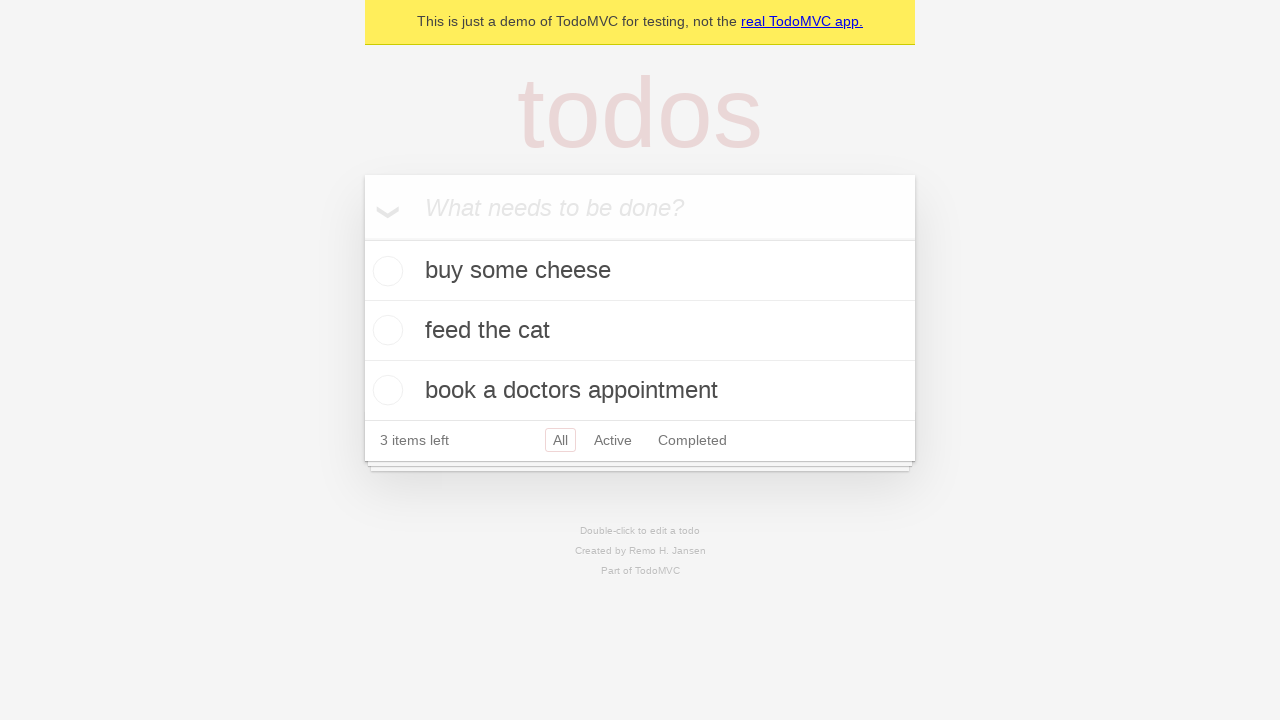

Waited for all 3 todo items to load
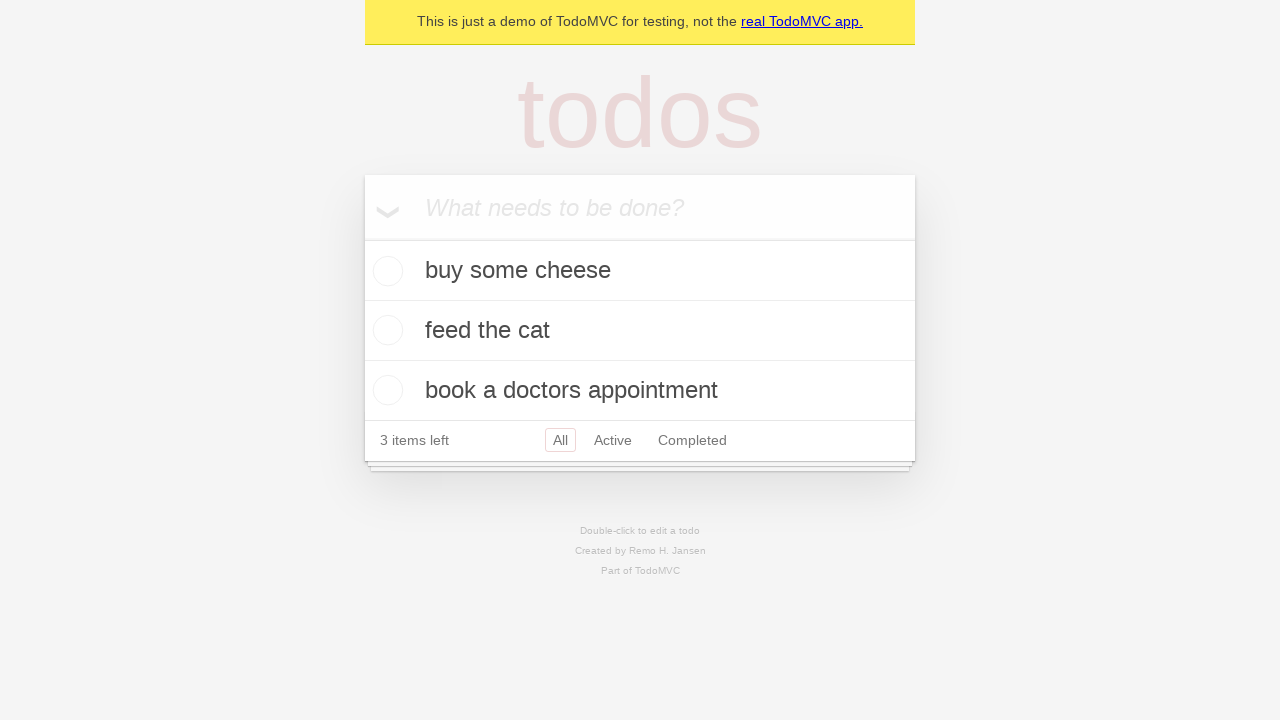

Double-clicked second todo item to enter edit mode at (640, 331) on internal:testid=[data-testid="todo-item"s] >> nth=1
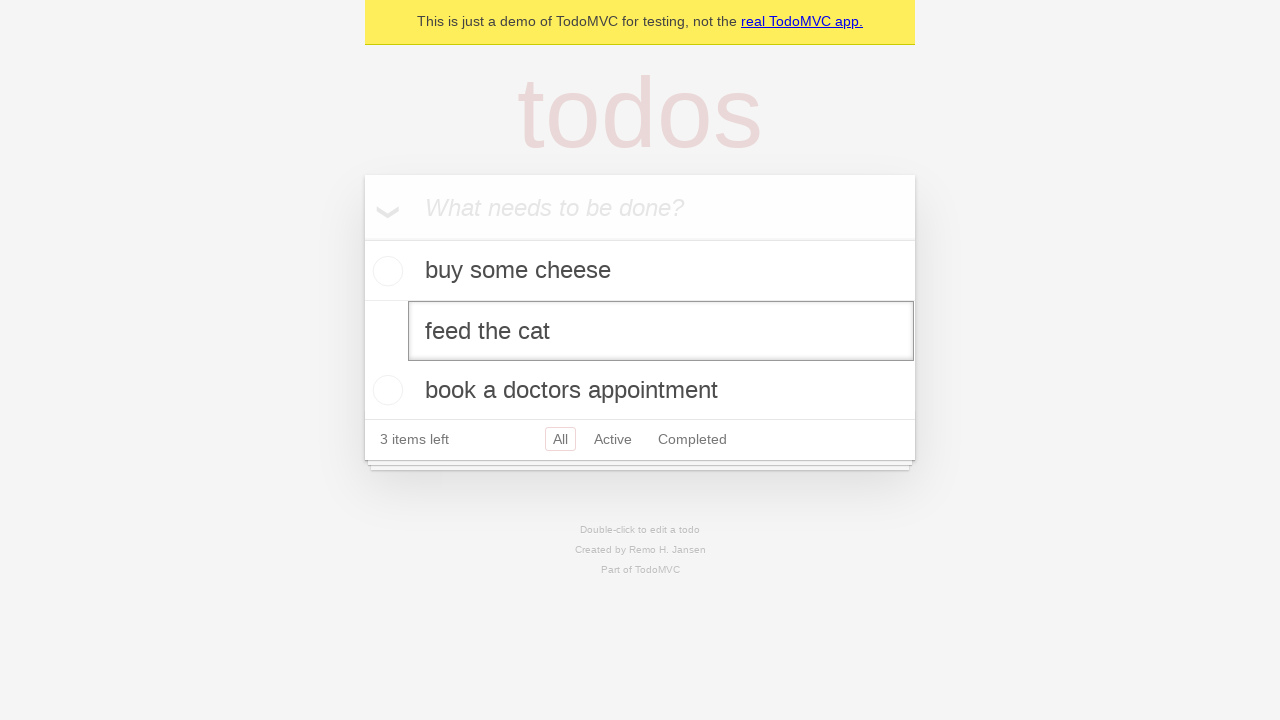

Filled edit textbox with whitespace-padded text '    buy some sausages    ' on internal:testid=[data-testid="todo-item"s] >> nth=1 >> internal:role=textbox[nam
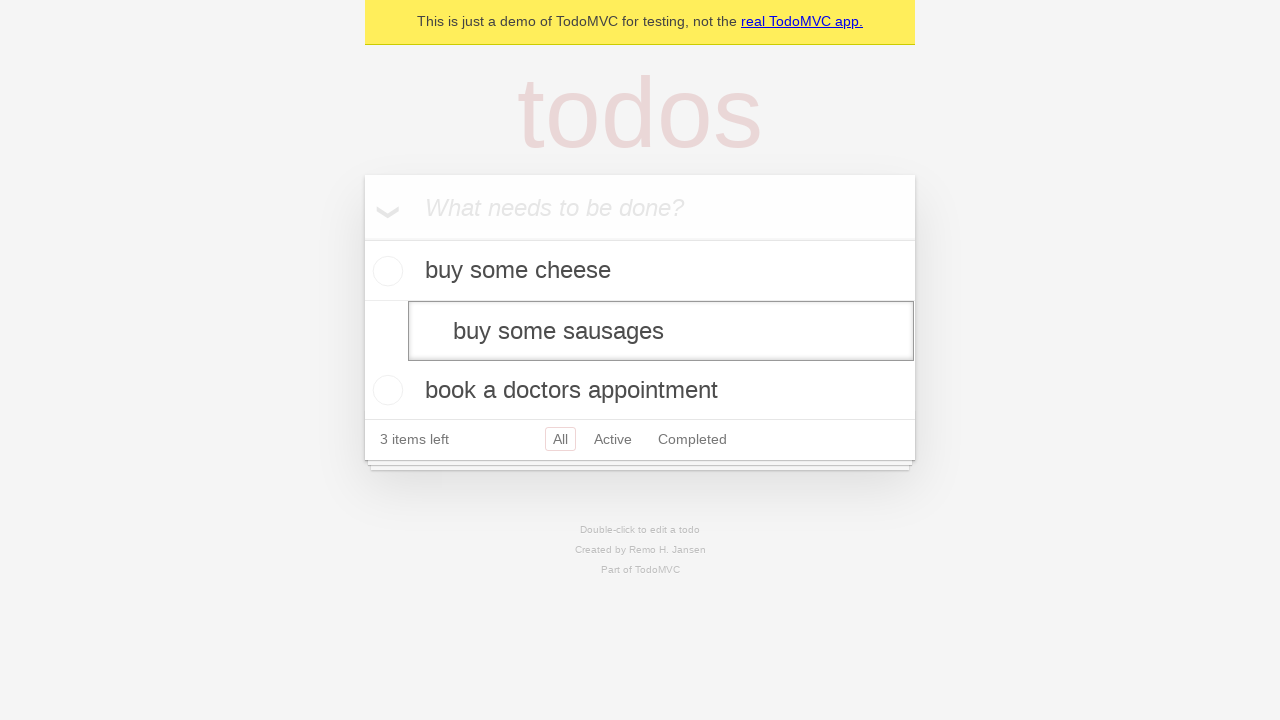

Pressed Enter to save edited todo, verifying text is trimmed on internal:testid=[data-testid="todo-item"s] >> nth=1 >> internal:role=textbox[nam
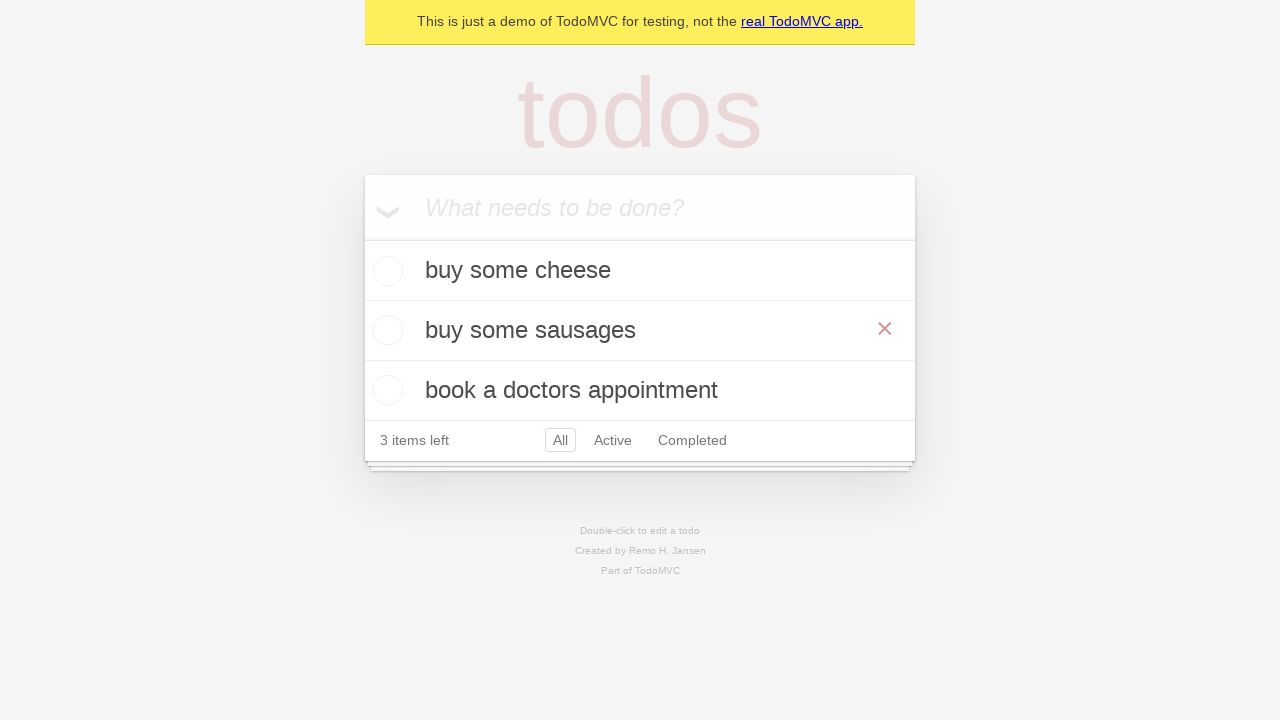

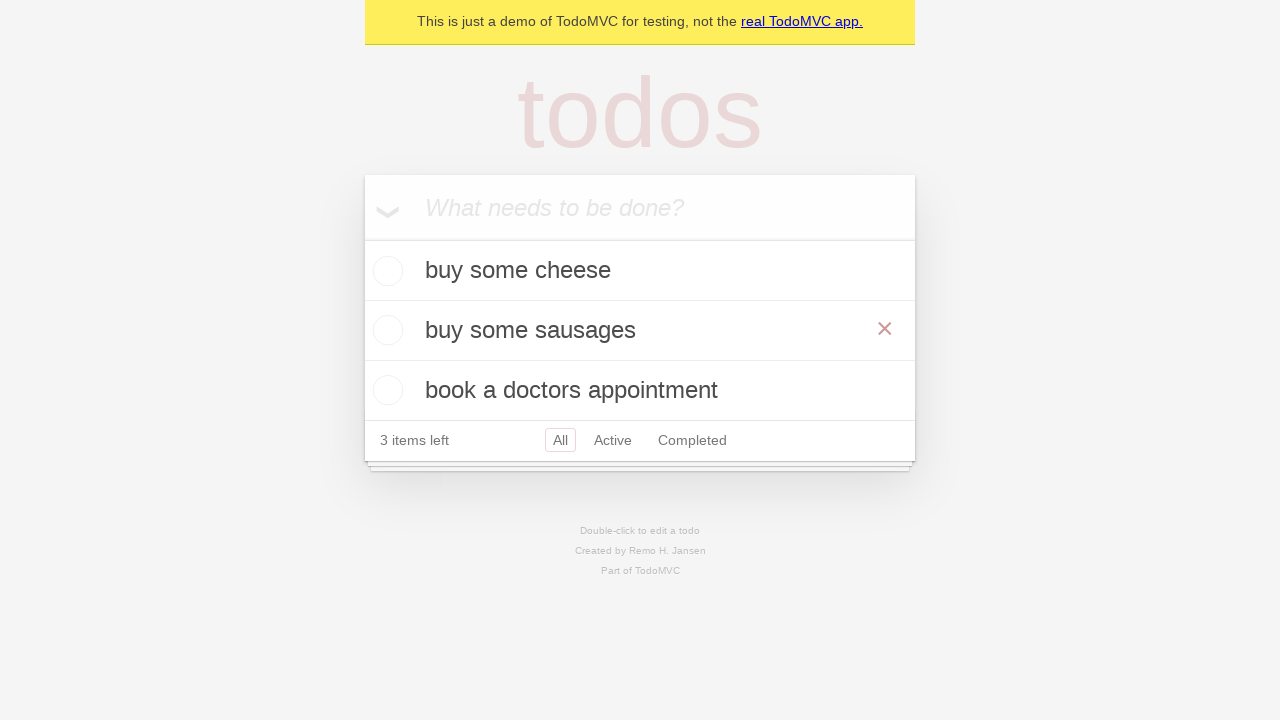